Tests a slow calculator application by setting a delay value, performing an addition calculation (7+8), and verifying the result displays 15 after waiting for the calculation to complete.

Starting URL: https://bonigarcia.dev/selenium-webdriver-java/slow-calculator.html

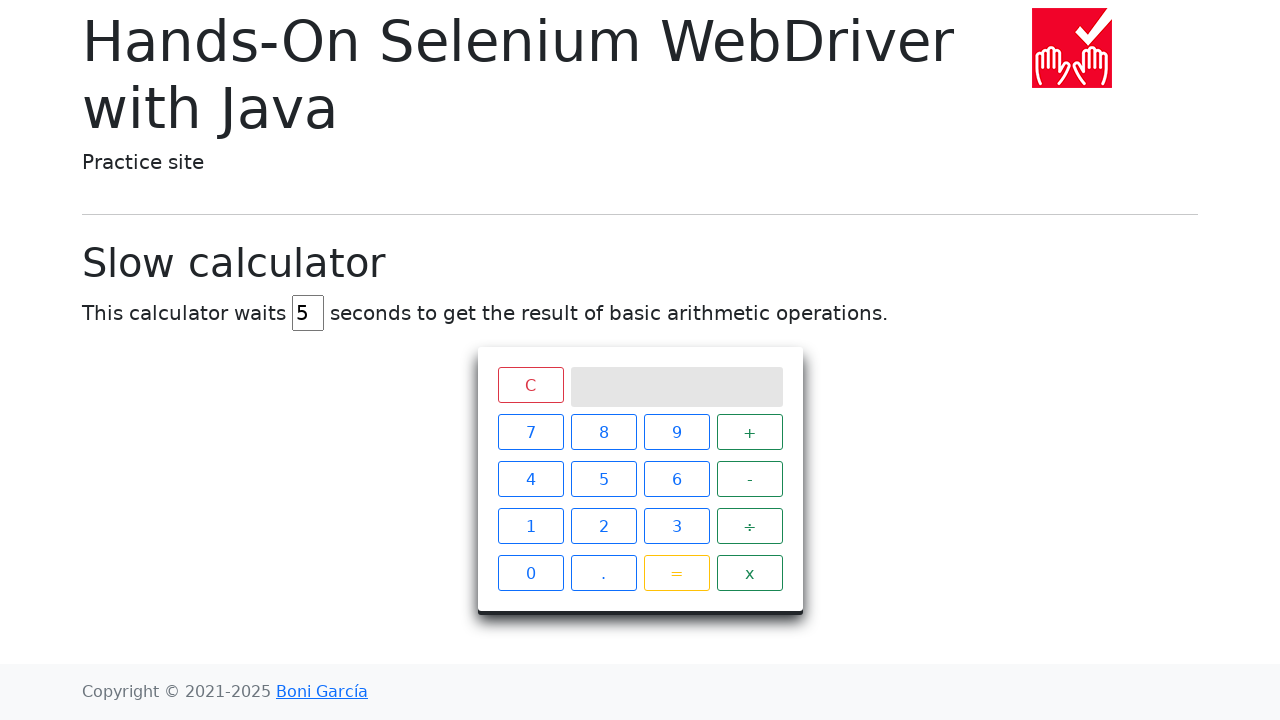

Cleared the delay input field on #delay
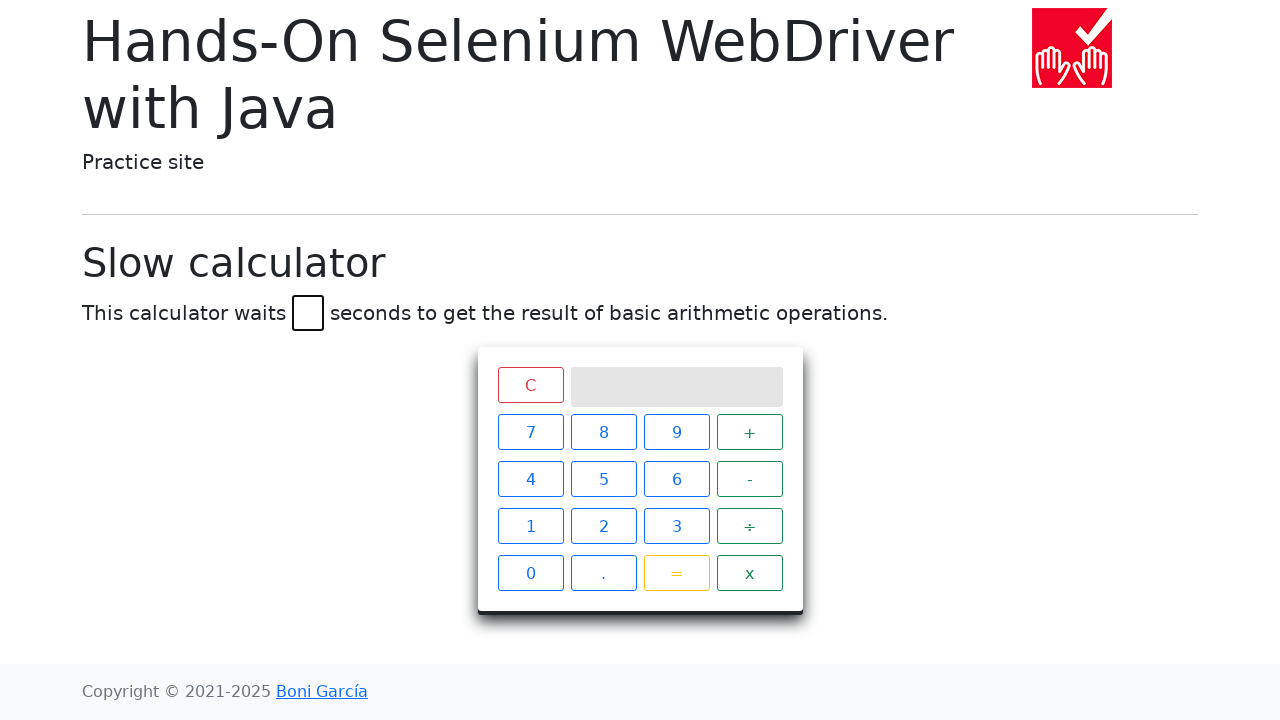

Set delay value to 45 seconds on #delay
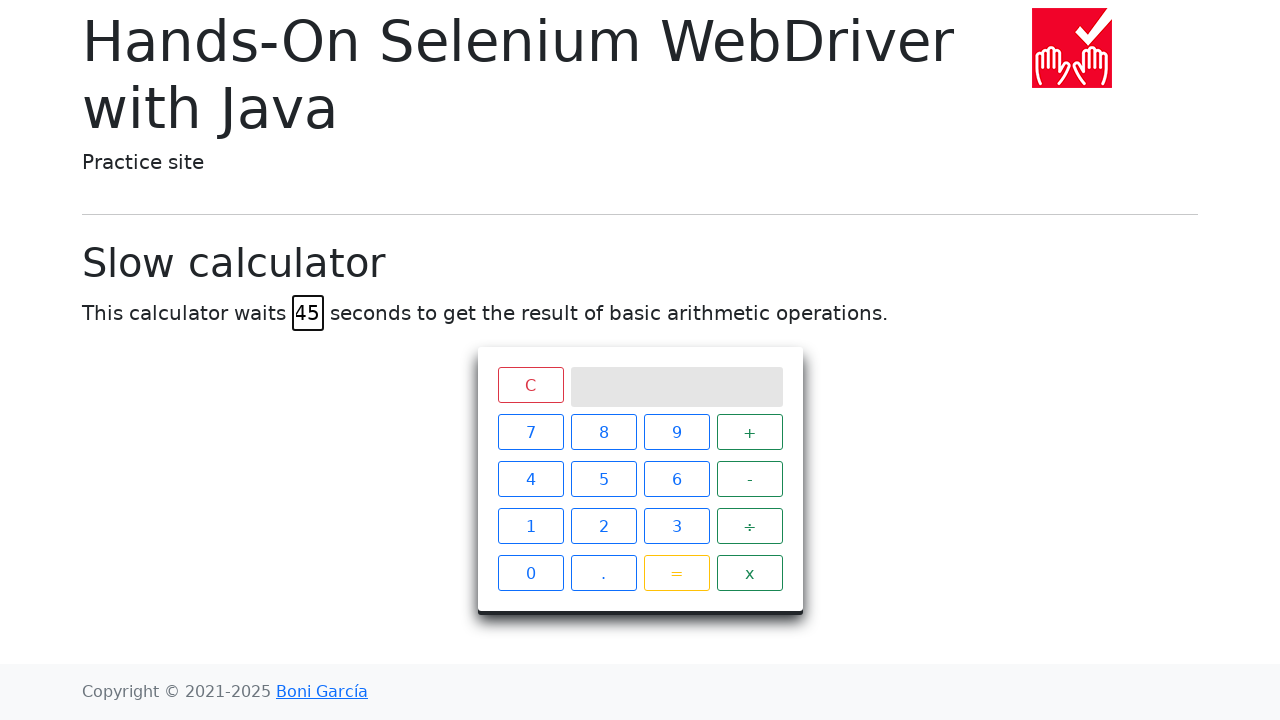

Clicked calculator button '7' at (530, 432) on xpath=//span[text()='7']
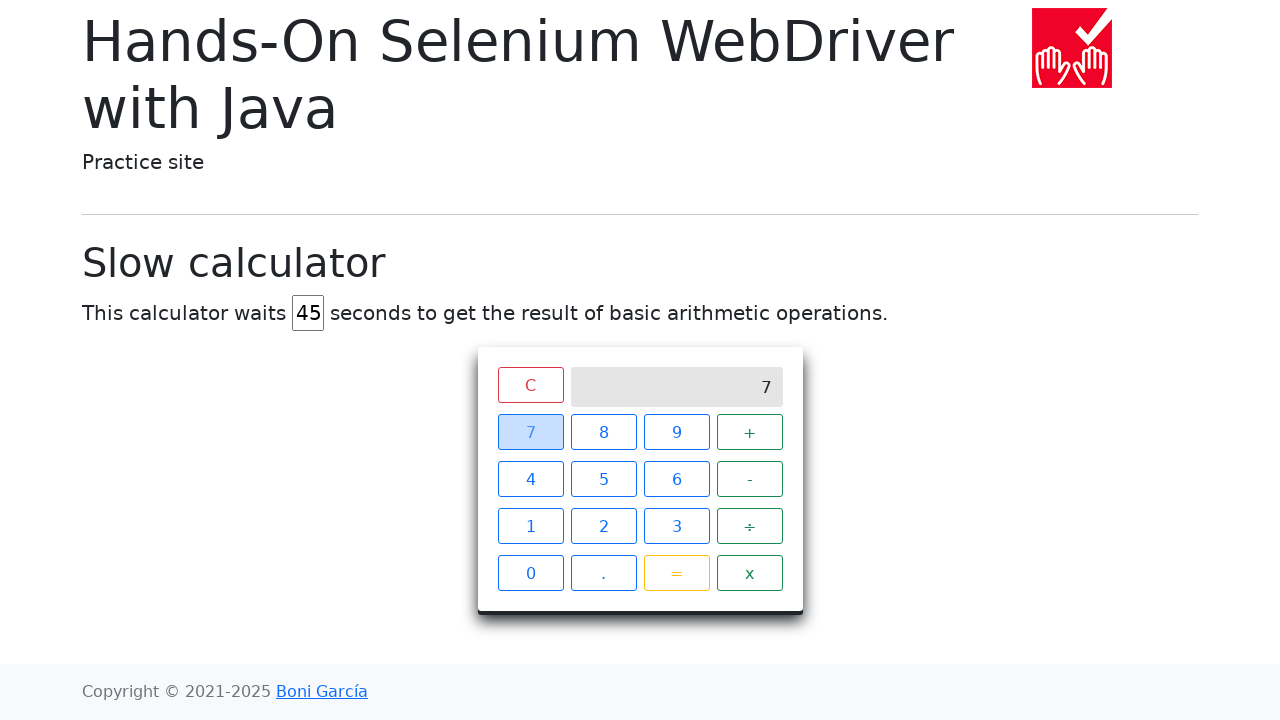

Clicked calculator button '+' at (750, 432) on xpath=//span[text()='+']
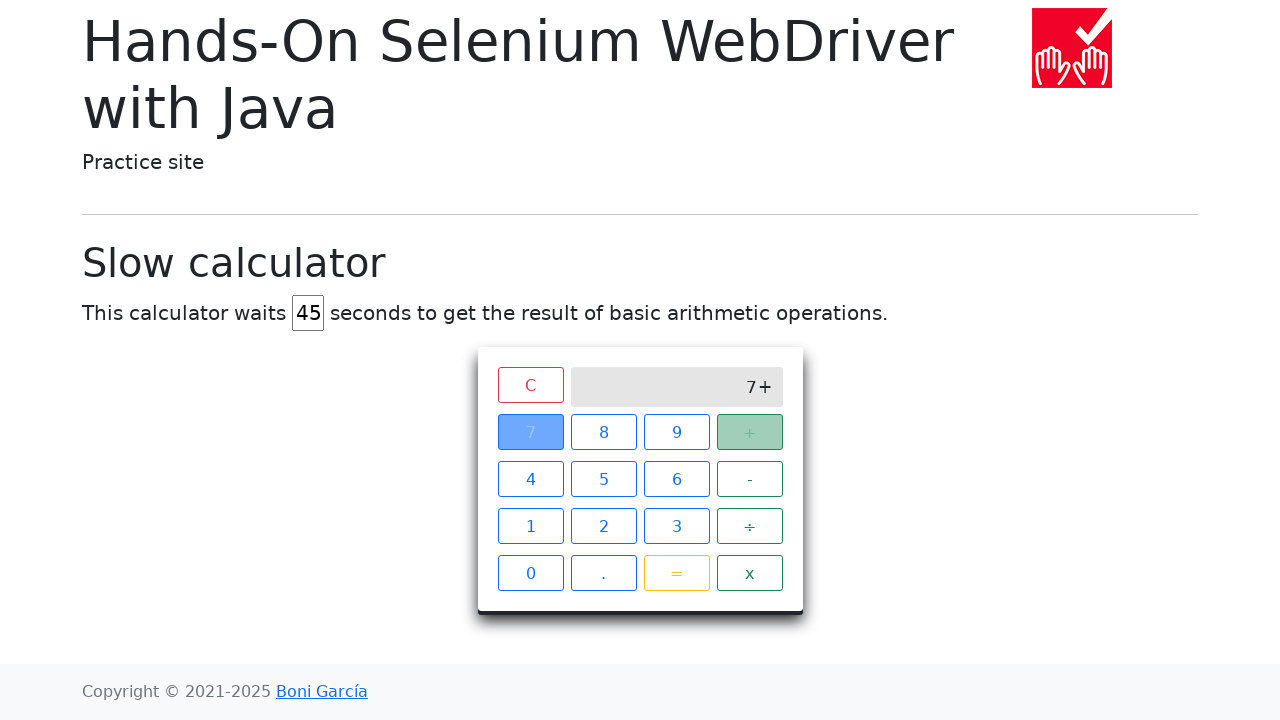

Clicked calculator button '8' at (604, 432) on xpath=//span[text()='8']
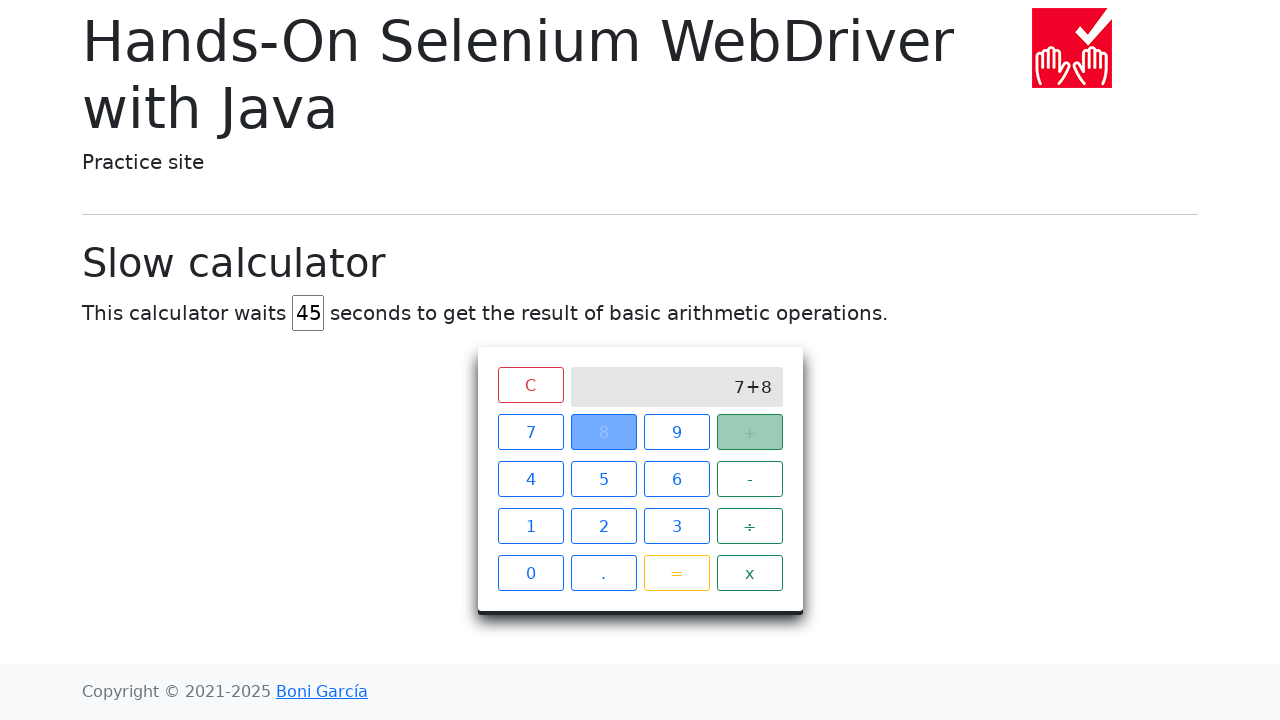

Clicked calculator button '=' at (676, 573) on xpath=//span[text()='=']
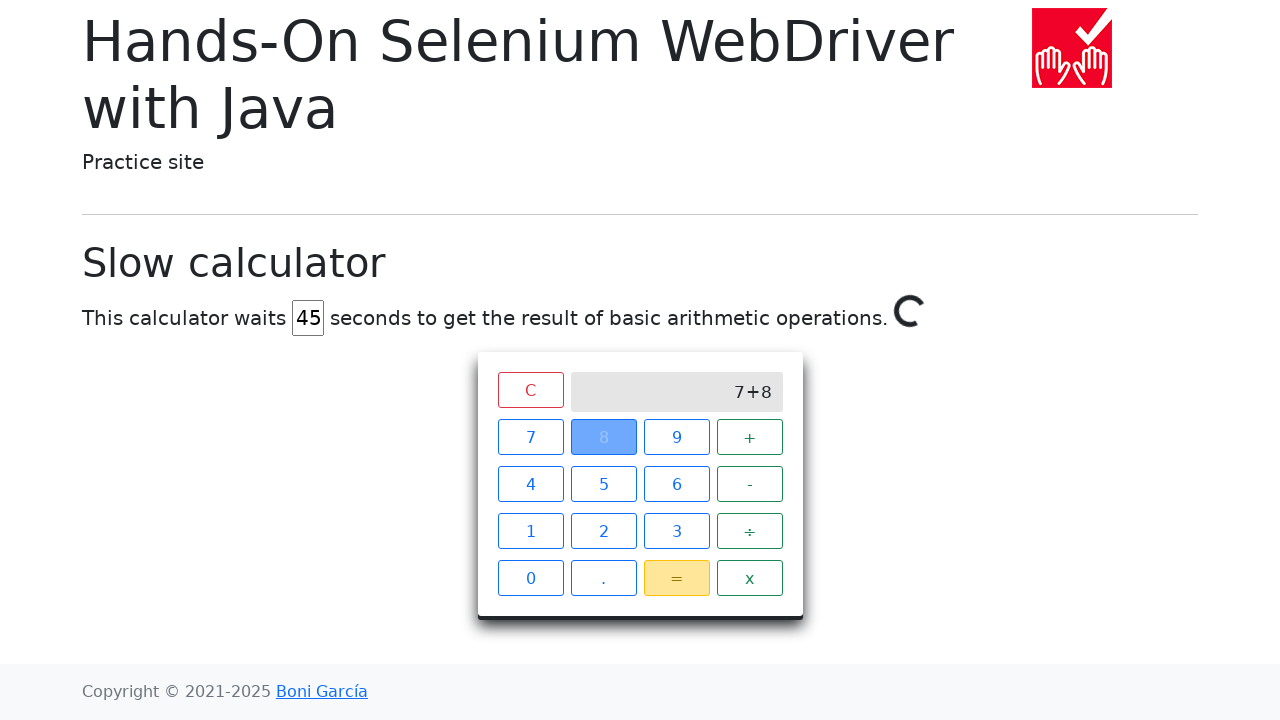

Verified calculation result displays 15 after waiting for slow calculator to complete
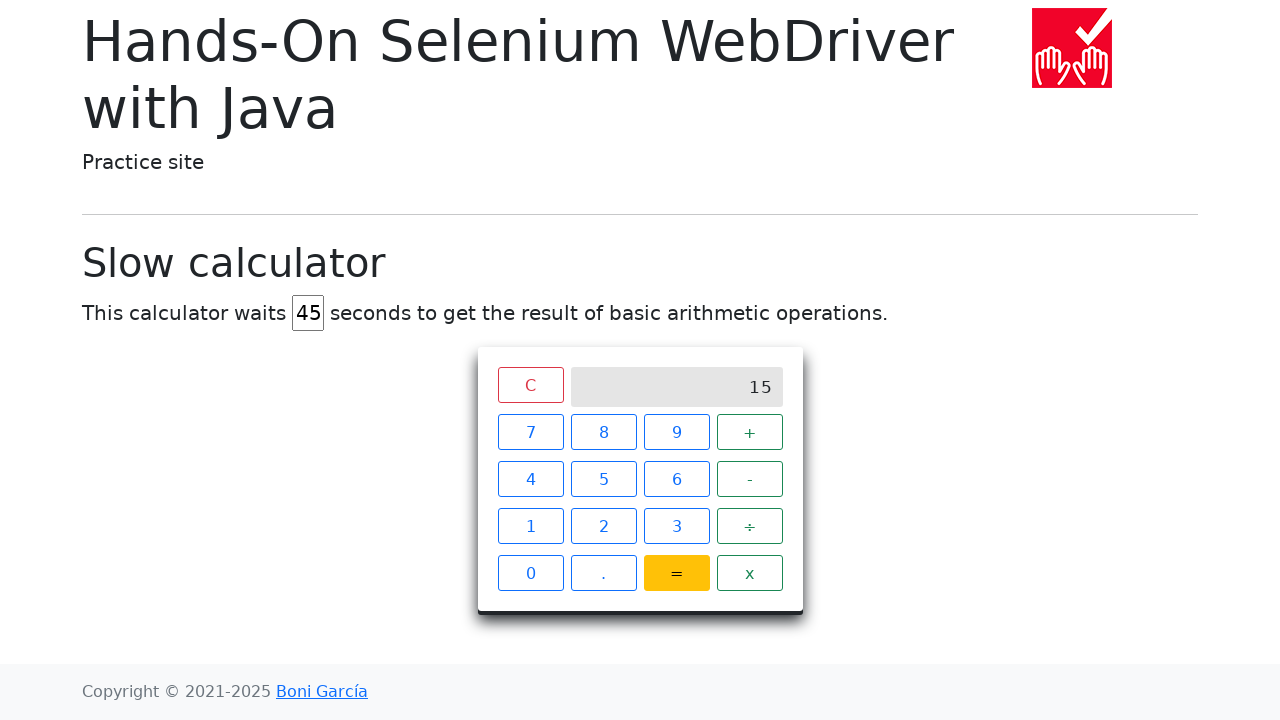

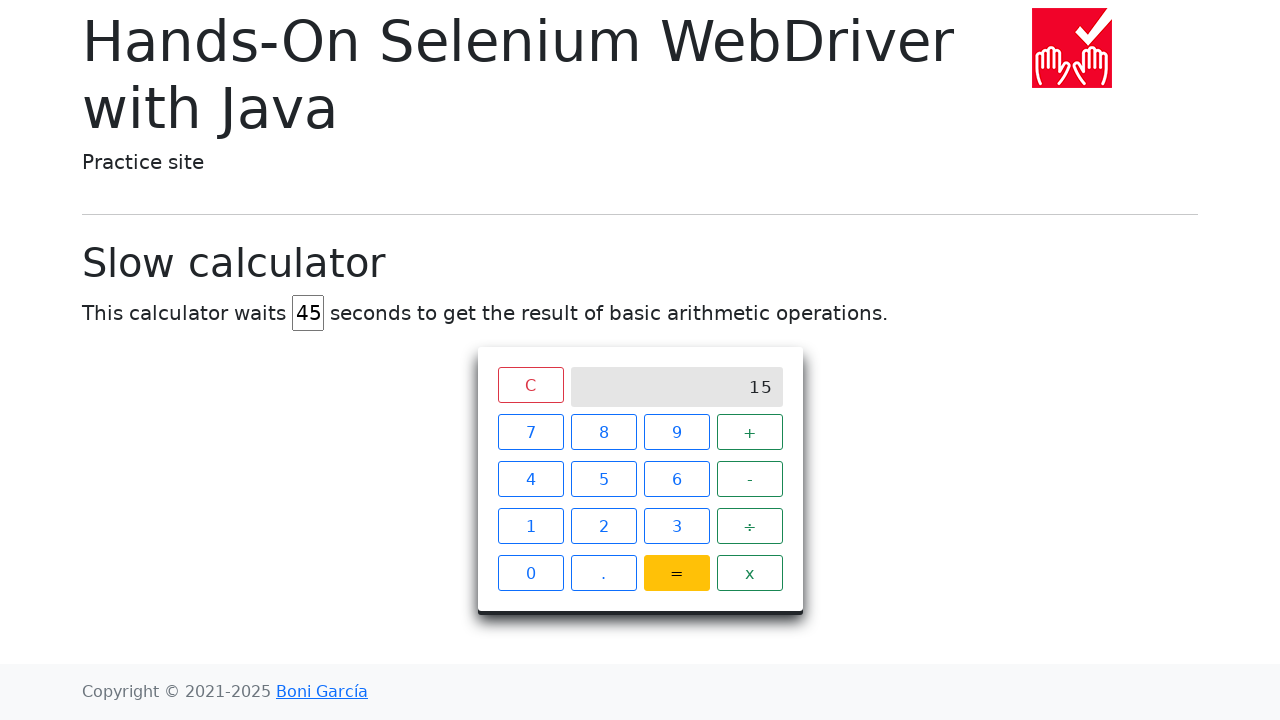